Tests a web form by entering text into a text field, clicking the submit button, and verifying that a message element appears after submission.

Starting URL: https://www.selenium.dev/selenium/web/web-form.html

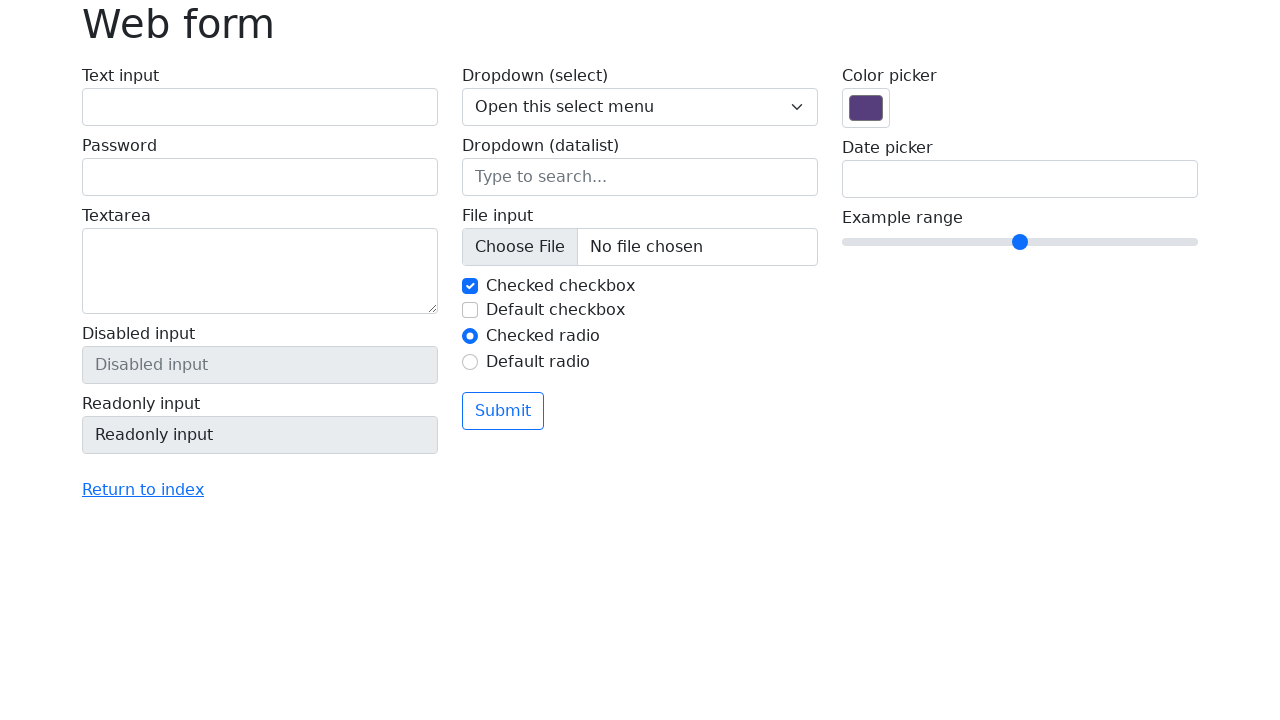

Filled text field with 'Selenium' on input[name='my-text']
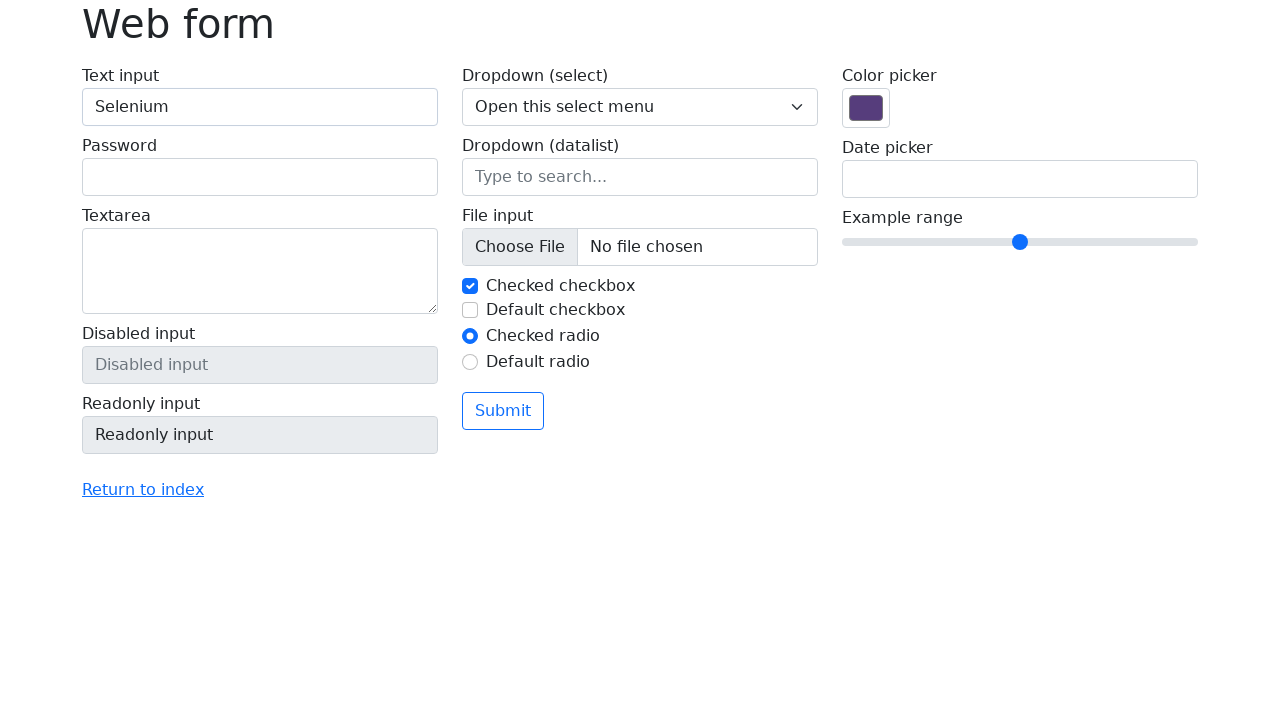

Clicked submit button at (503, 411) on button
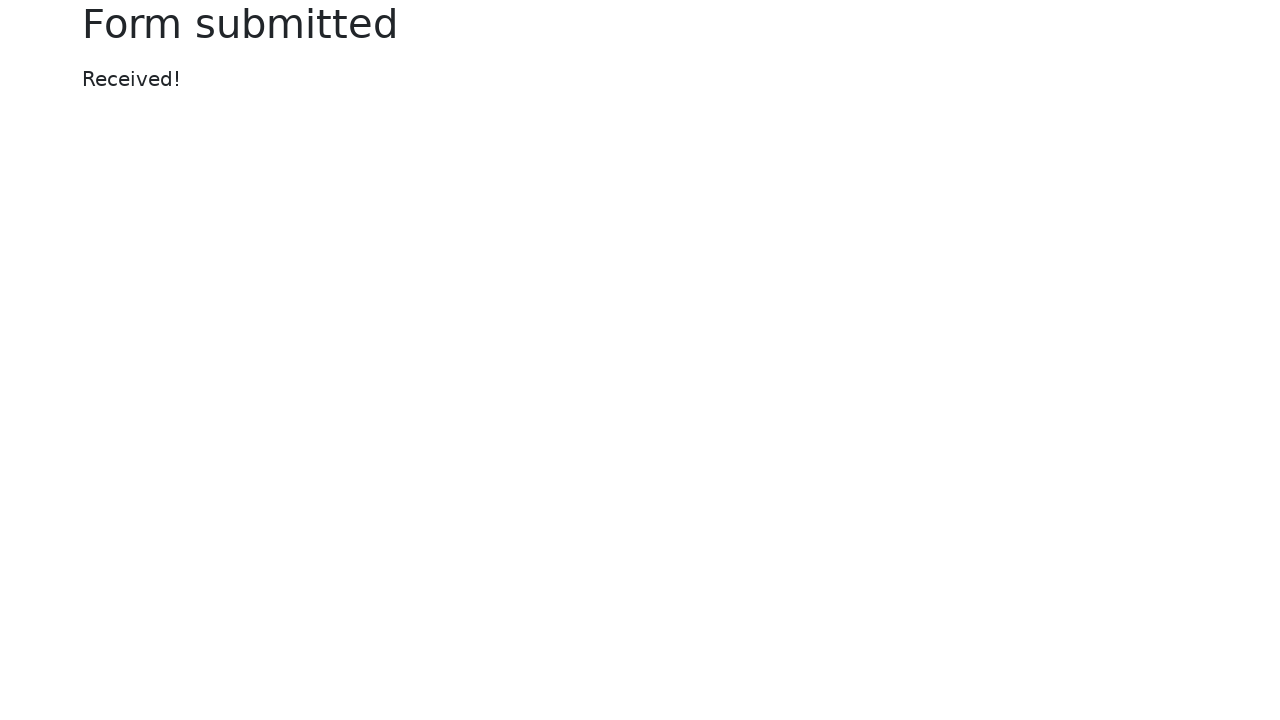

Message element appeared after form submission
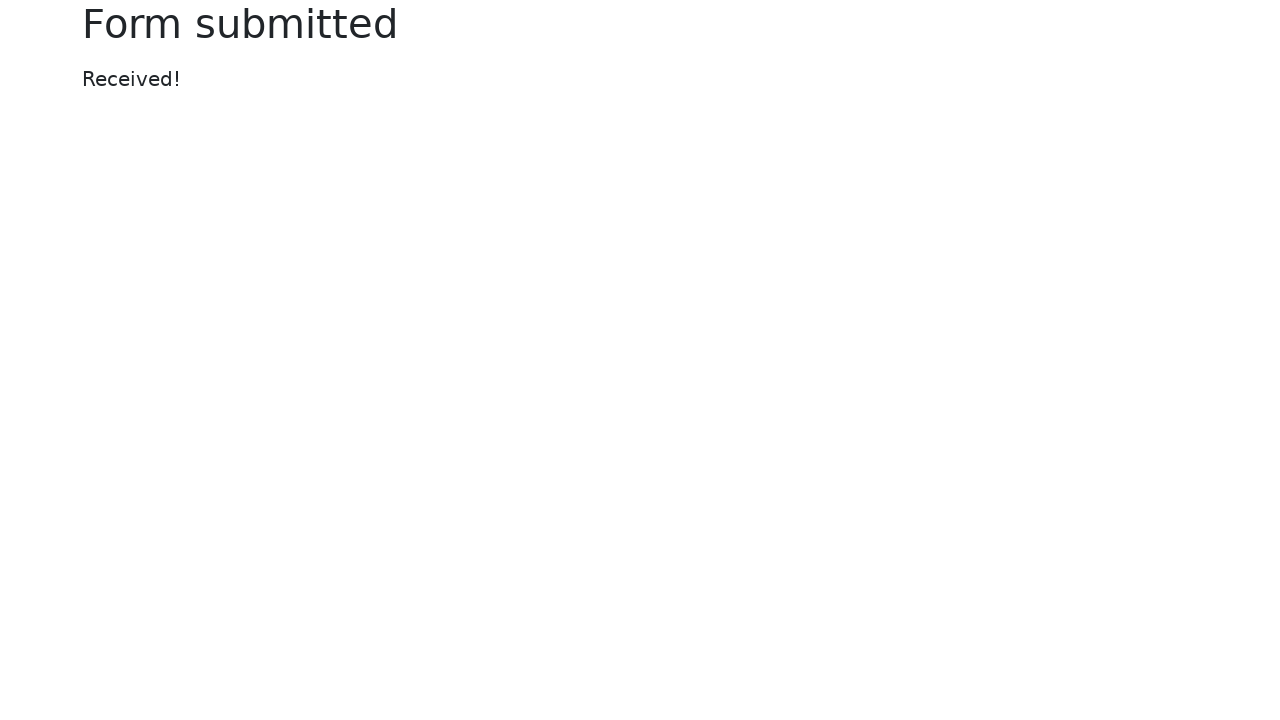

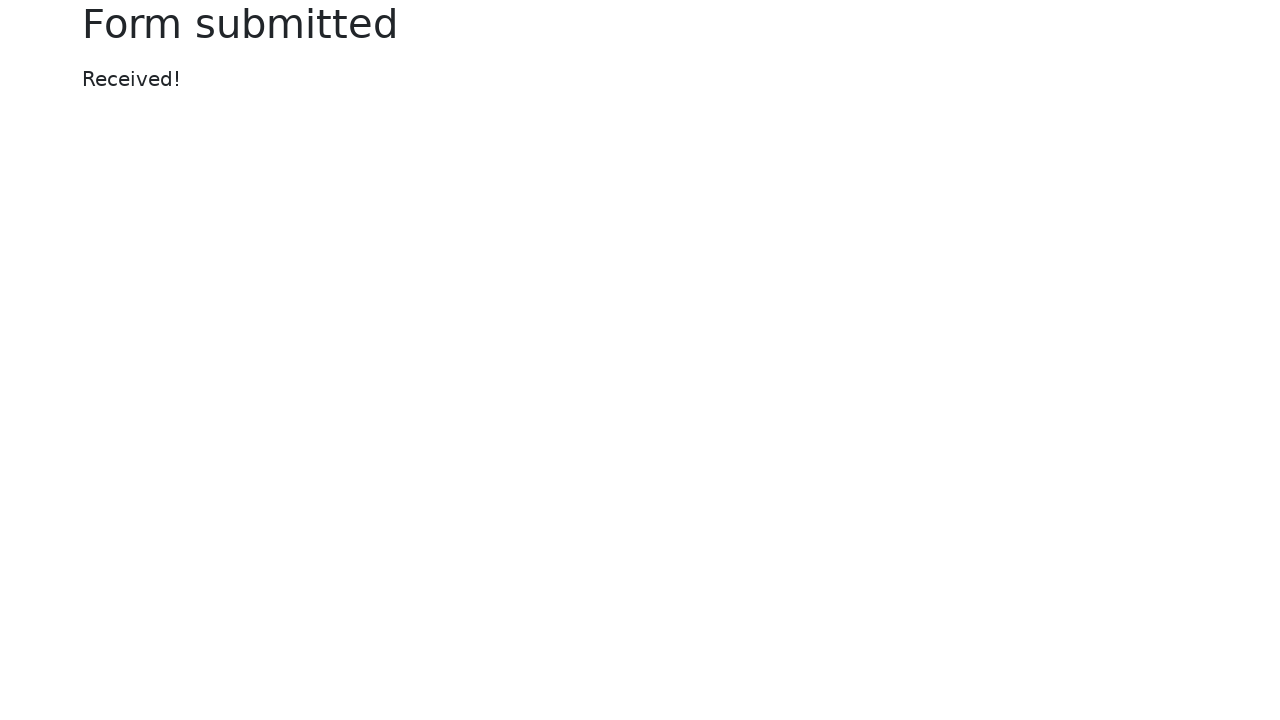